Tests alert handling by entering a name and accepting an alert dialog

Starting URL: http://www.qaclickacademy.com/practice.php

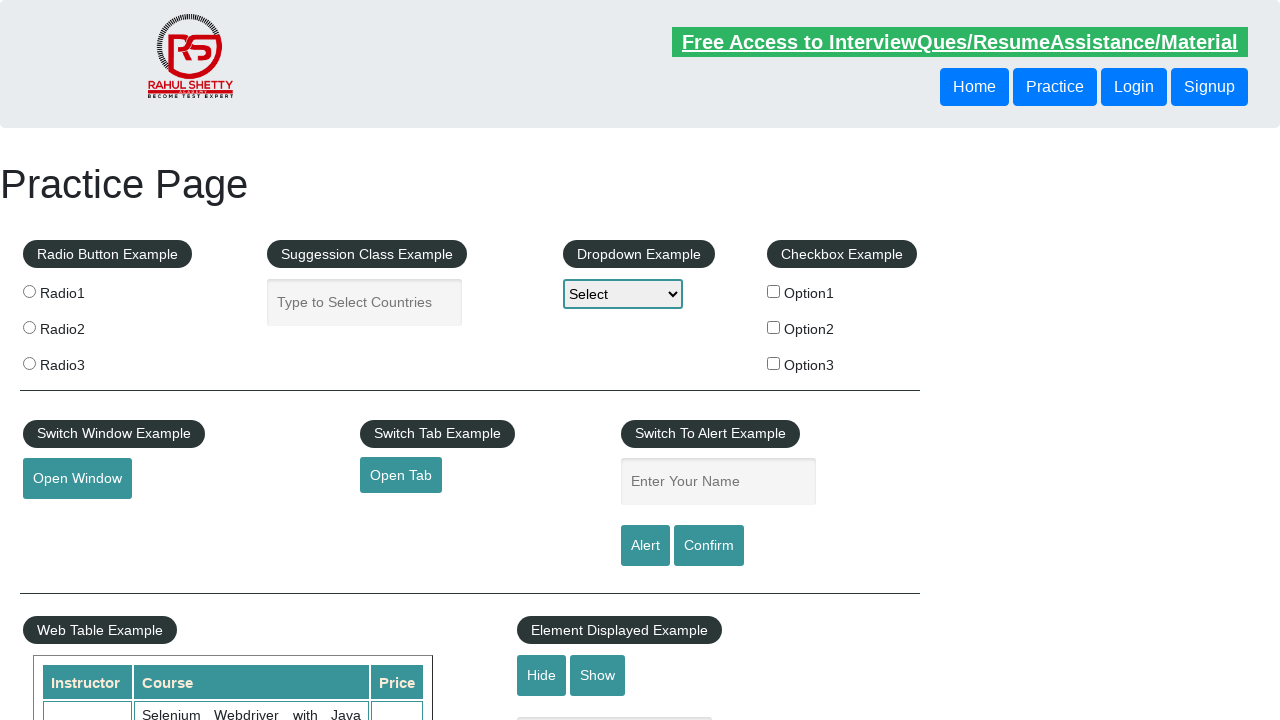

Filled name field with 'sid' on #name
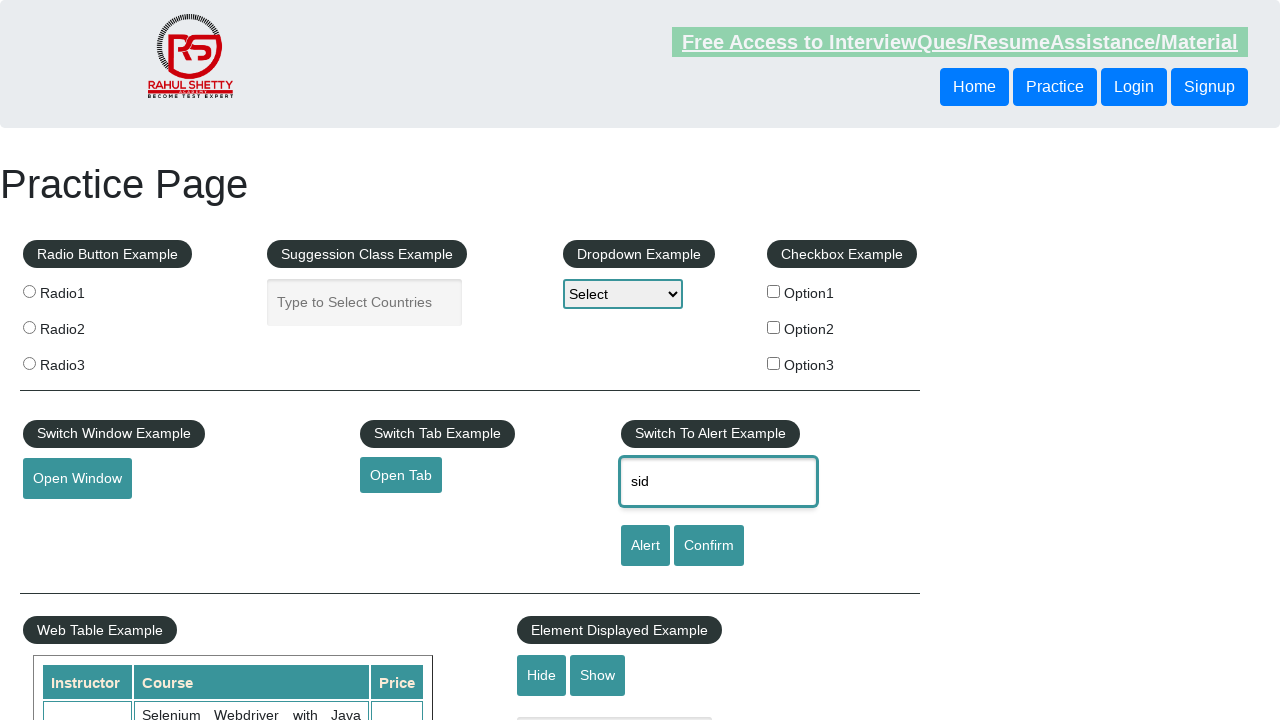

Set up dialog handler to accept alerts
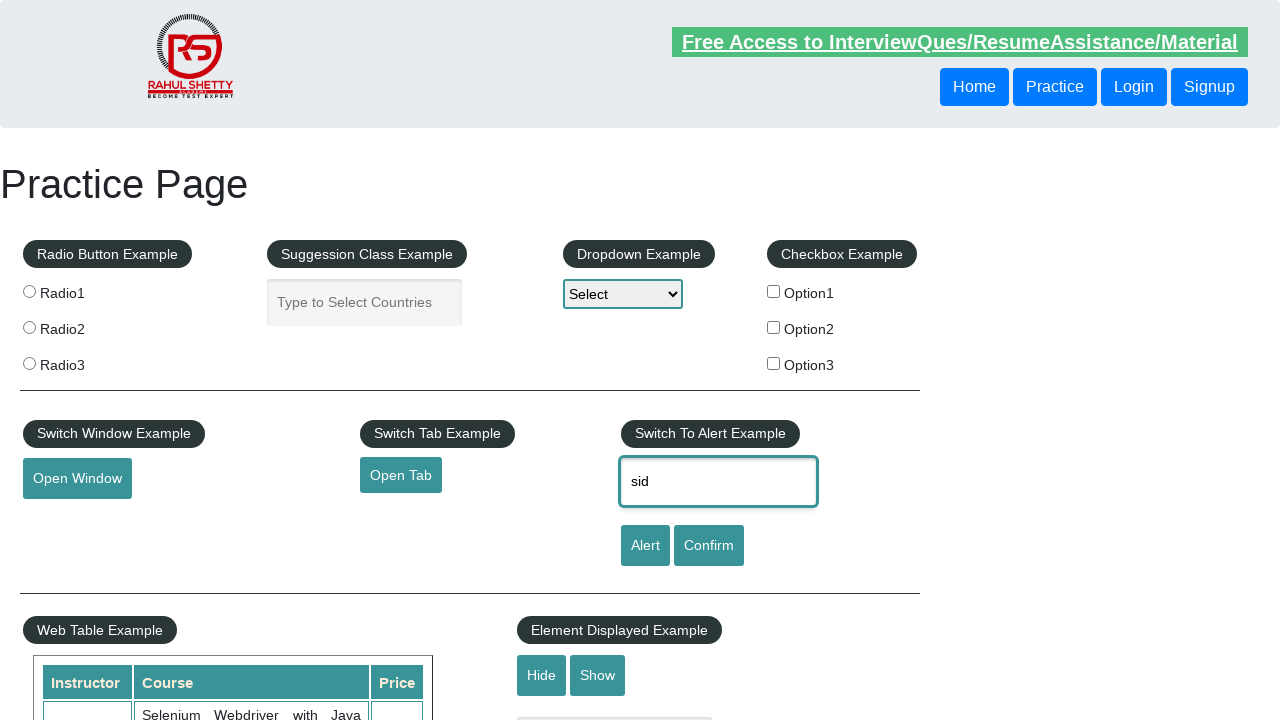

Clicked Alert button and accepted the alert dialog at (645, 546) on input[value='Alert']
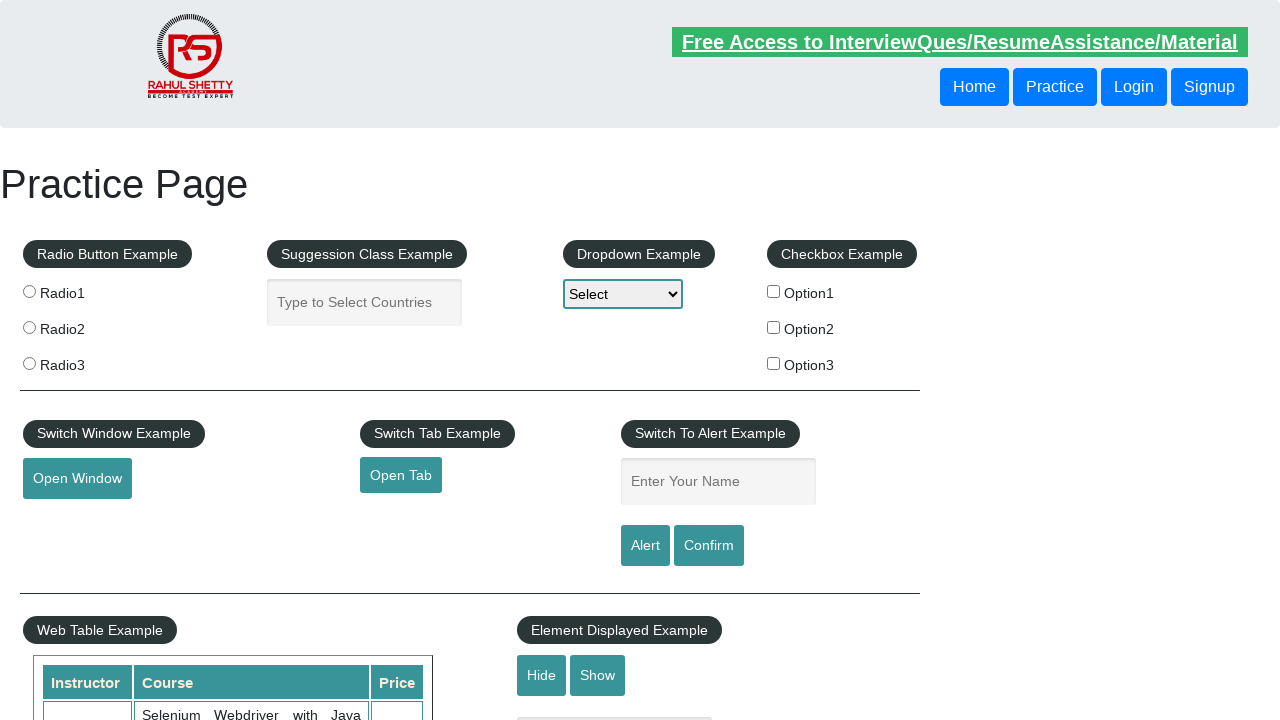

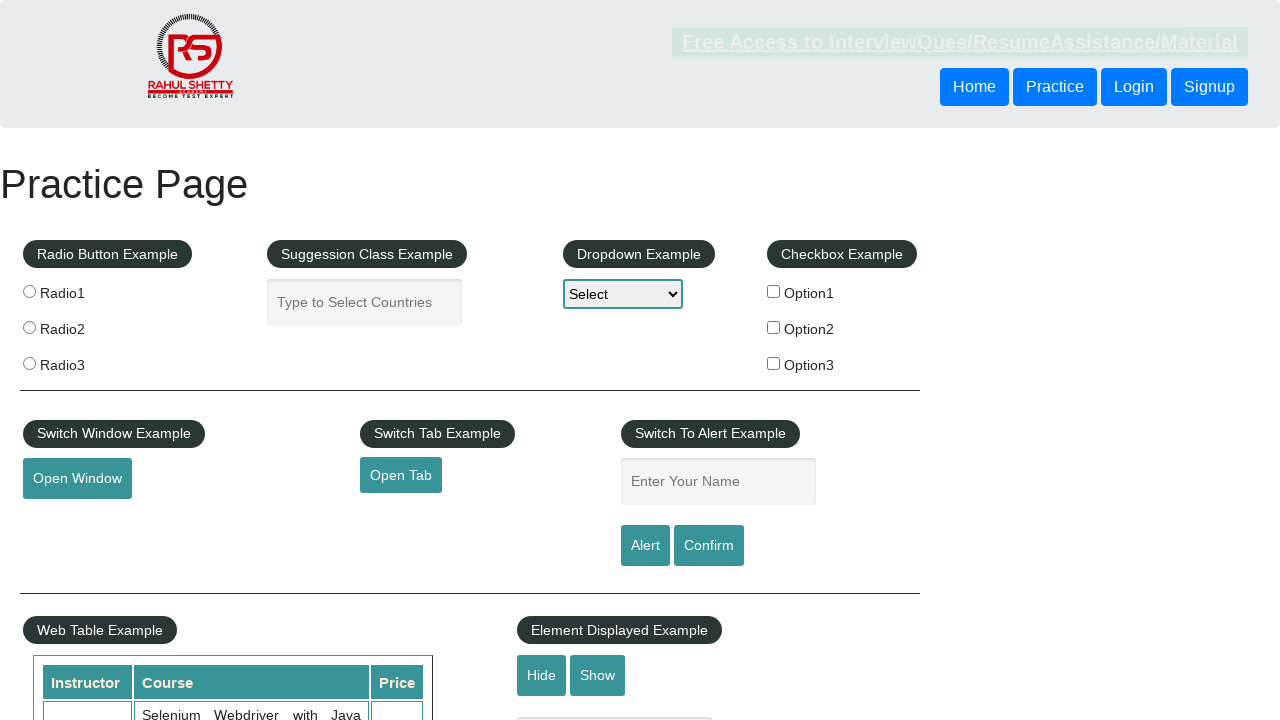